Tests the complete flight booking flow on BlazeDemo by selecting departure and destination cities, choosing a flight, filling in passenger and payment details, and completing the purchase.

Starting URL: https://blazedemo.com/

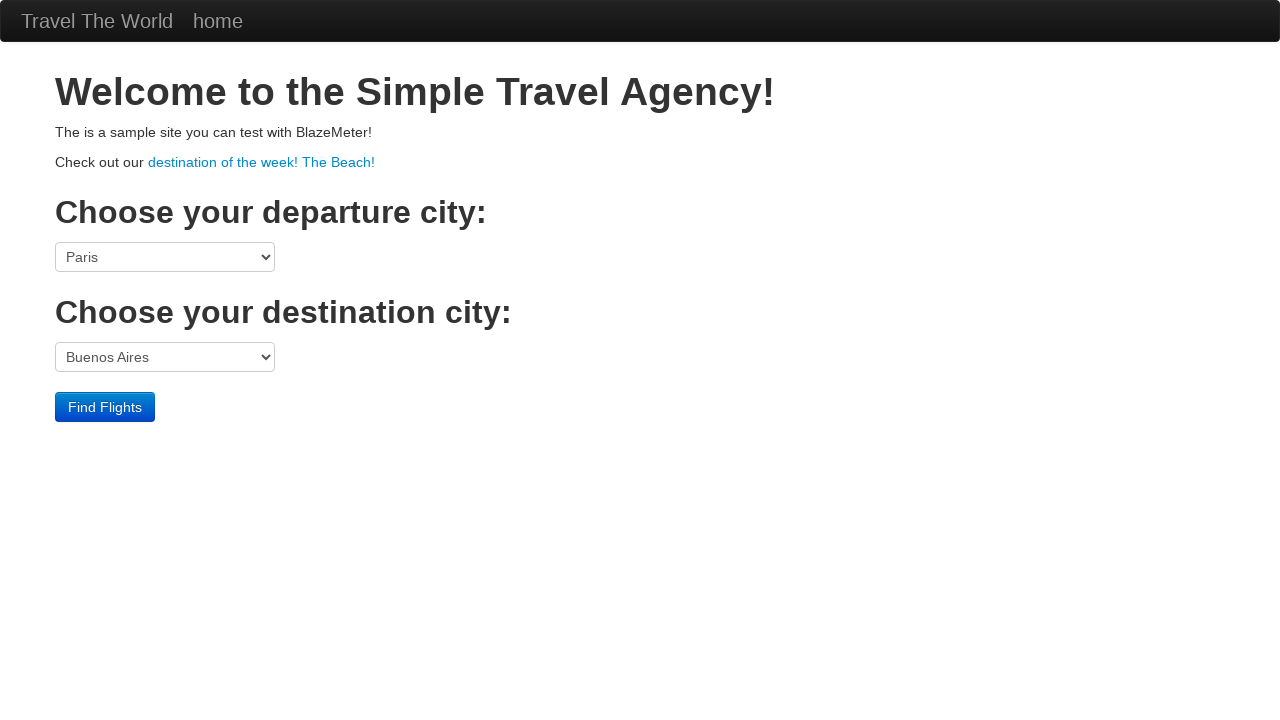

Clicked departure city dropdown at (165, 257) on select[name='fromPort']
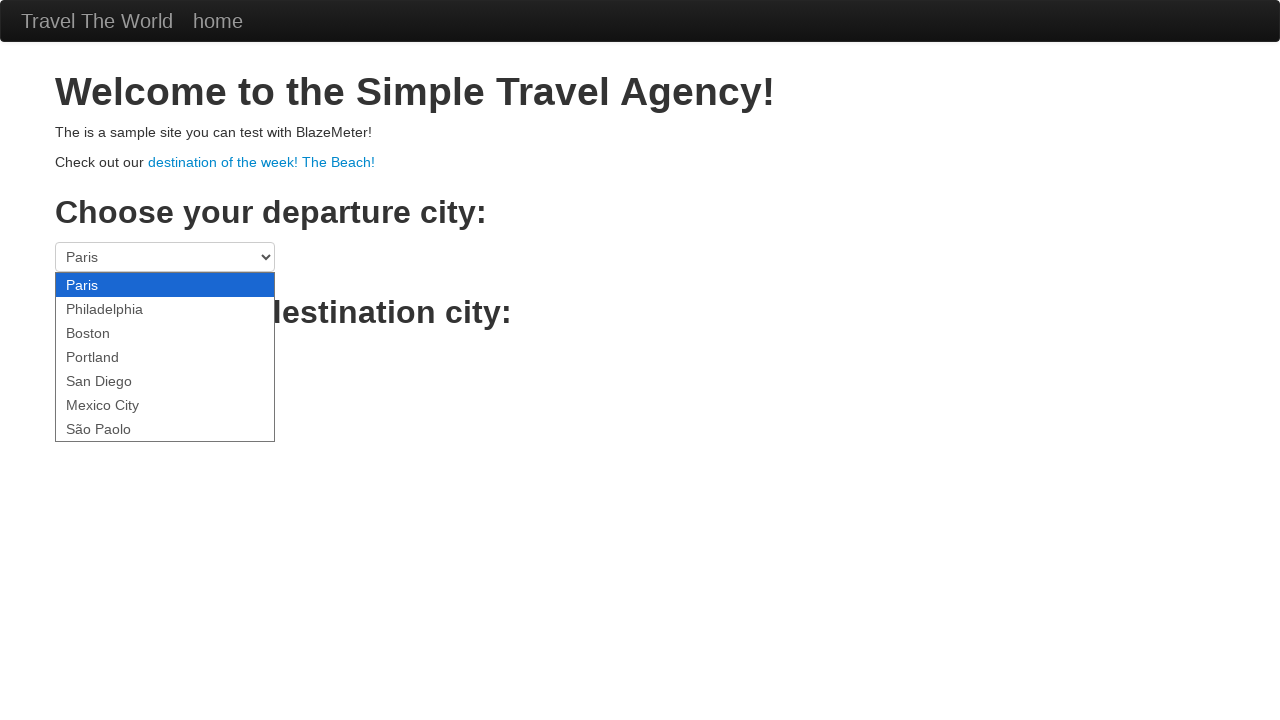

Selected Mexico City as departure city on select[name='fromPort']
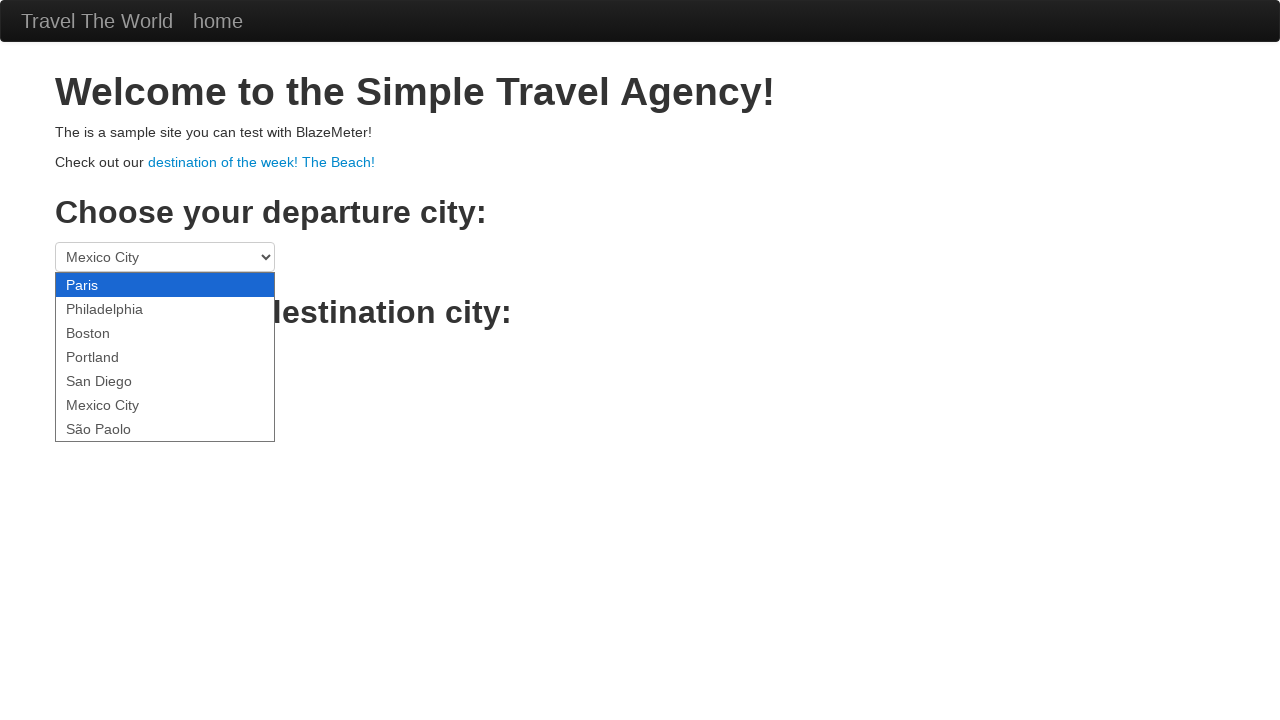

Clicked destination city dropdown at (165, 357) on select[name='toPort']
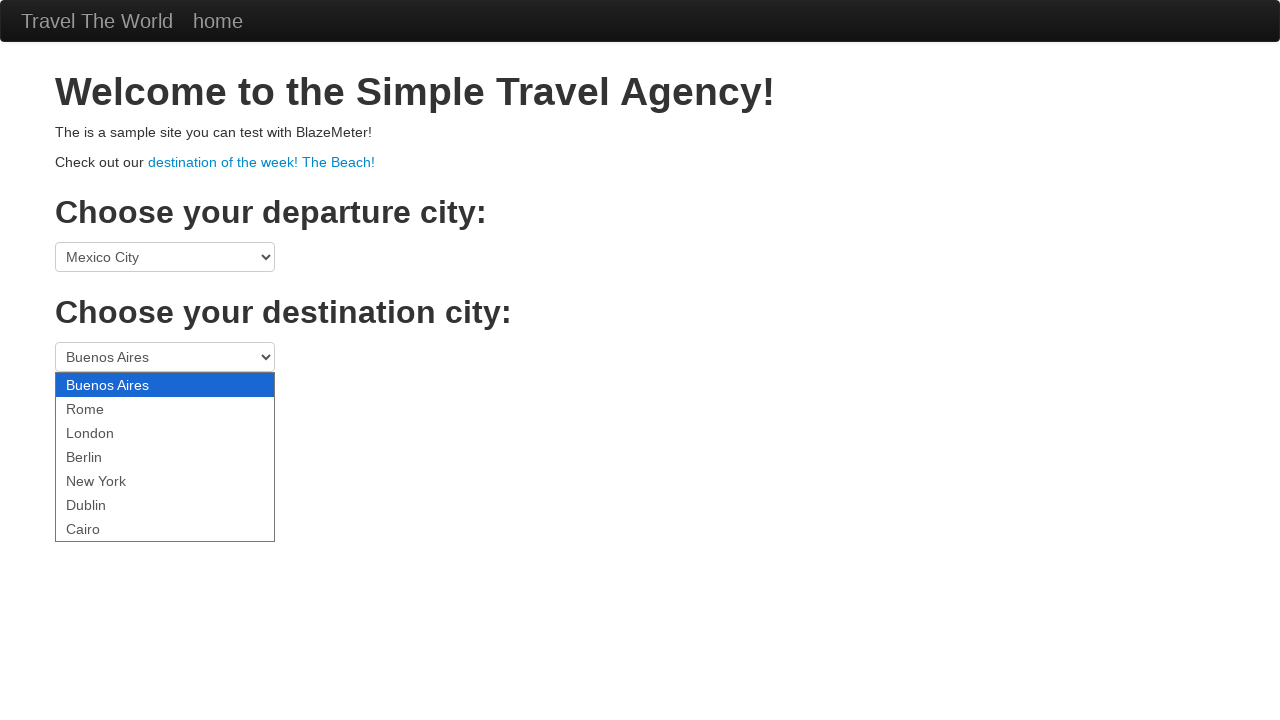

Selected New York as destination city on select[name='toPort']
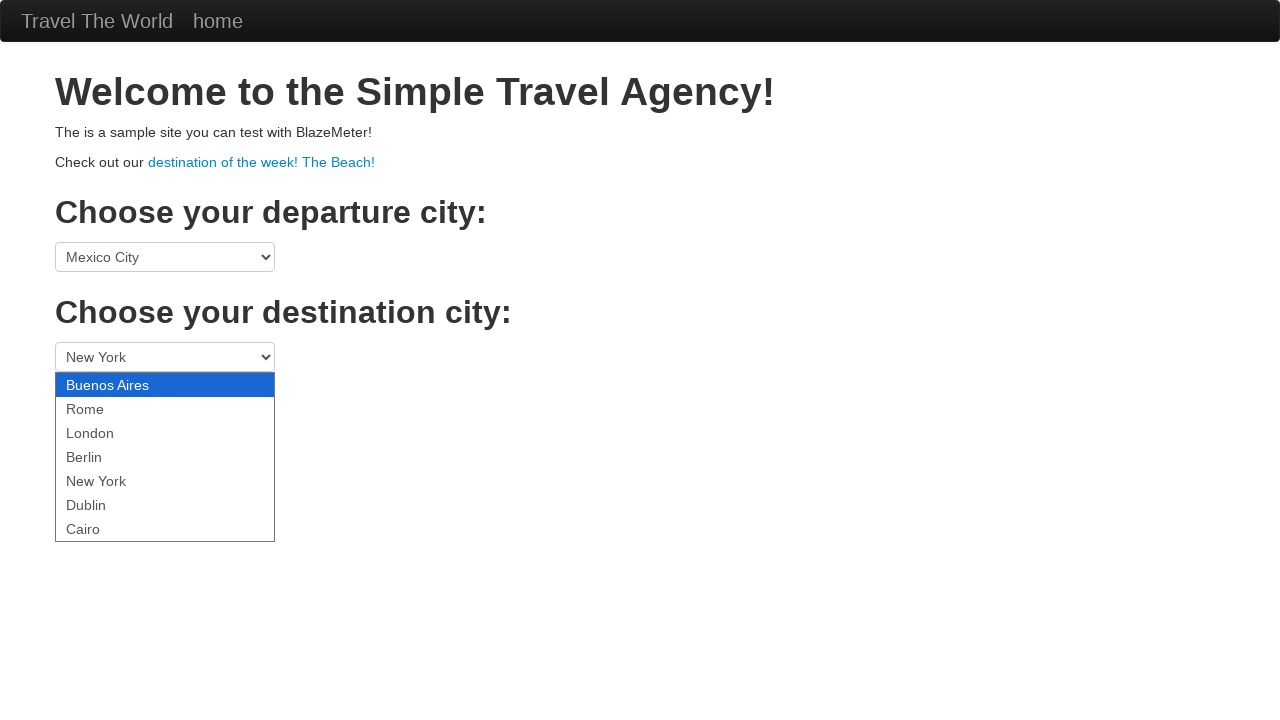

Clicked Find Flights button at (105, 407) on .btn-primary
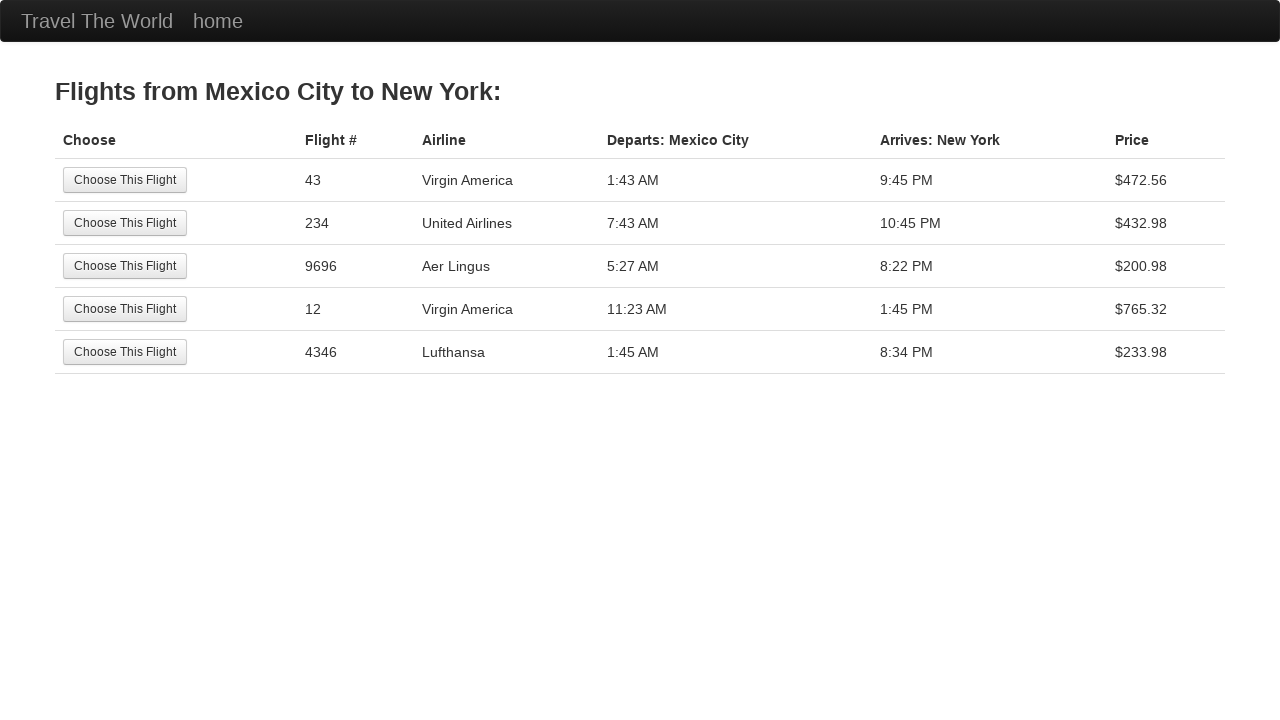

Selected the 5th flight option at (125, 352) on tr:nth-child(5) .btn
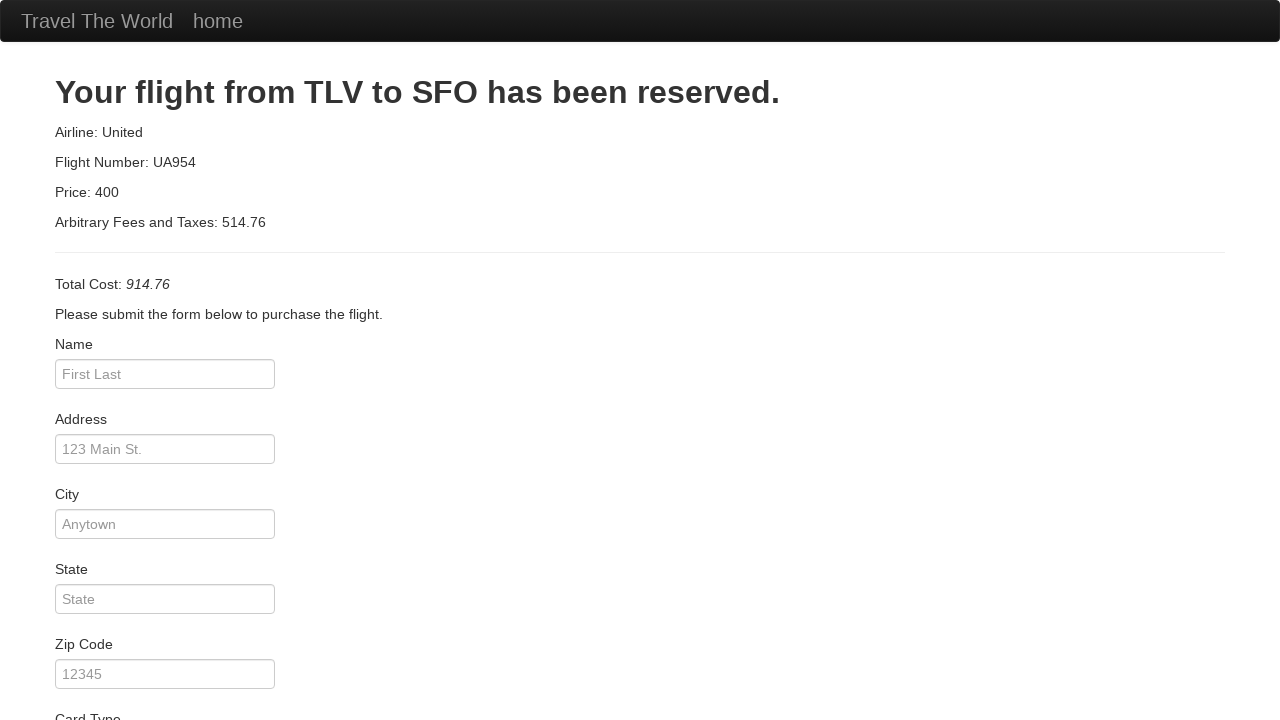

Clicked passenger name field at (165, 374) on #inputName
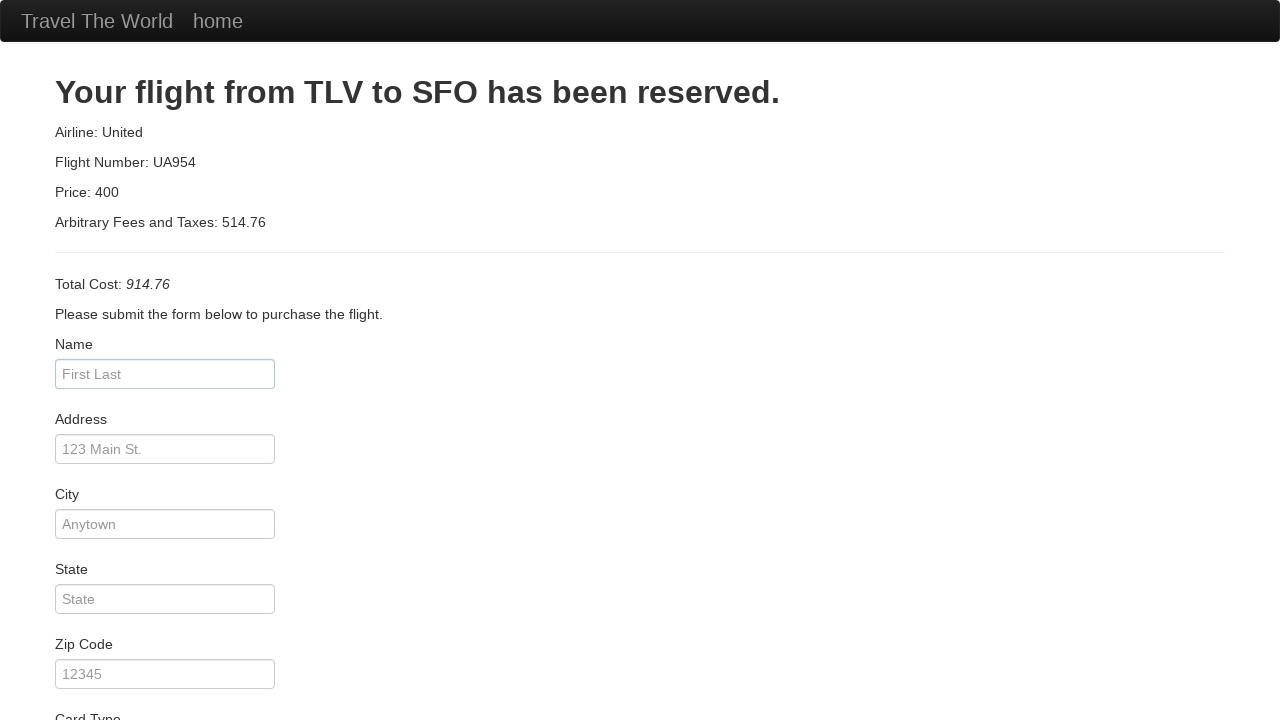

Entered passenger name 'Lucas Sousa' on #inputName
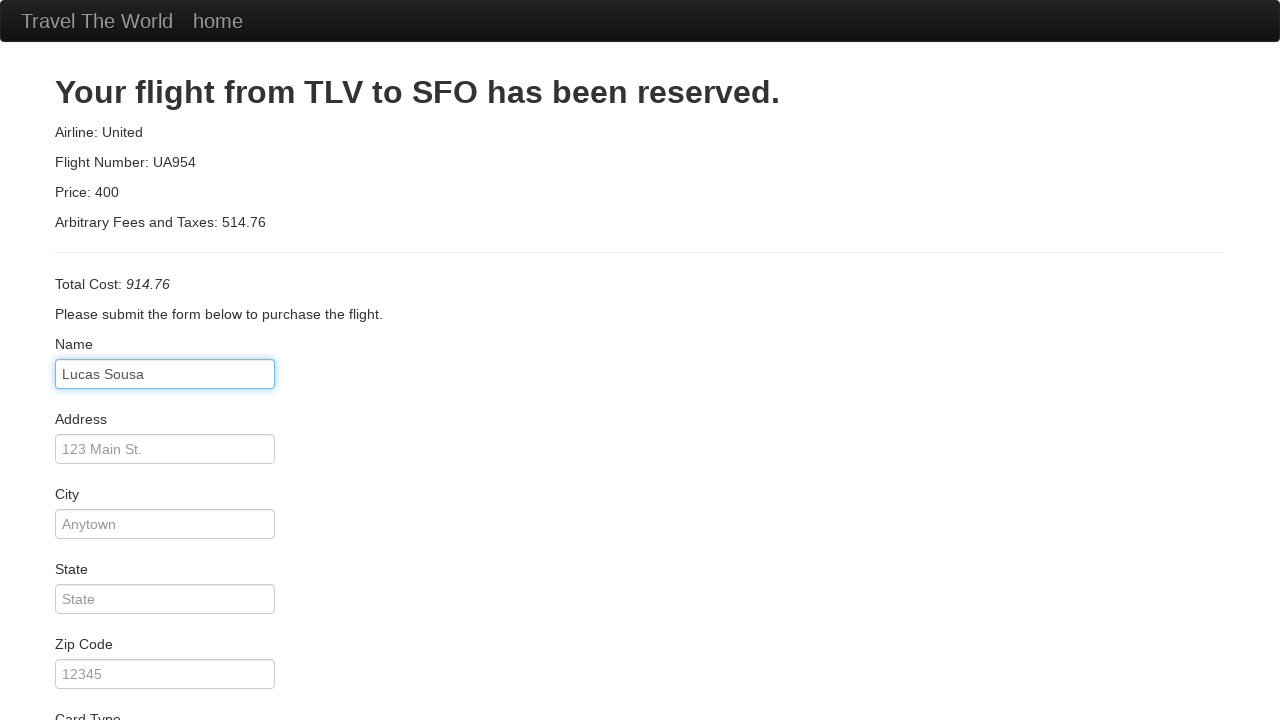

Clicked address field at (165, 449) on #address
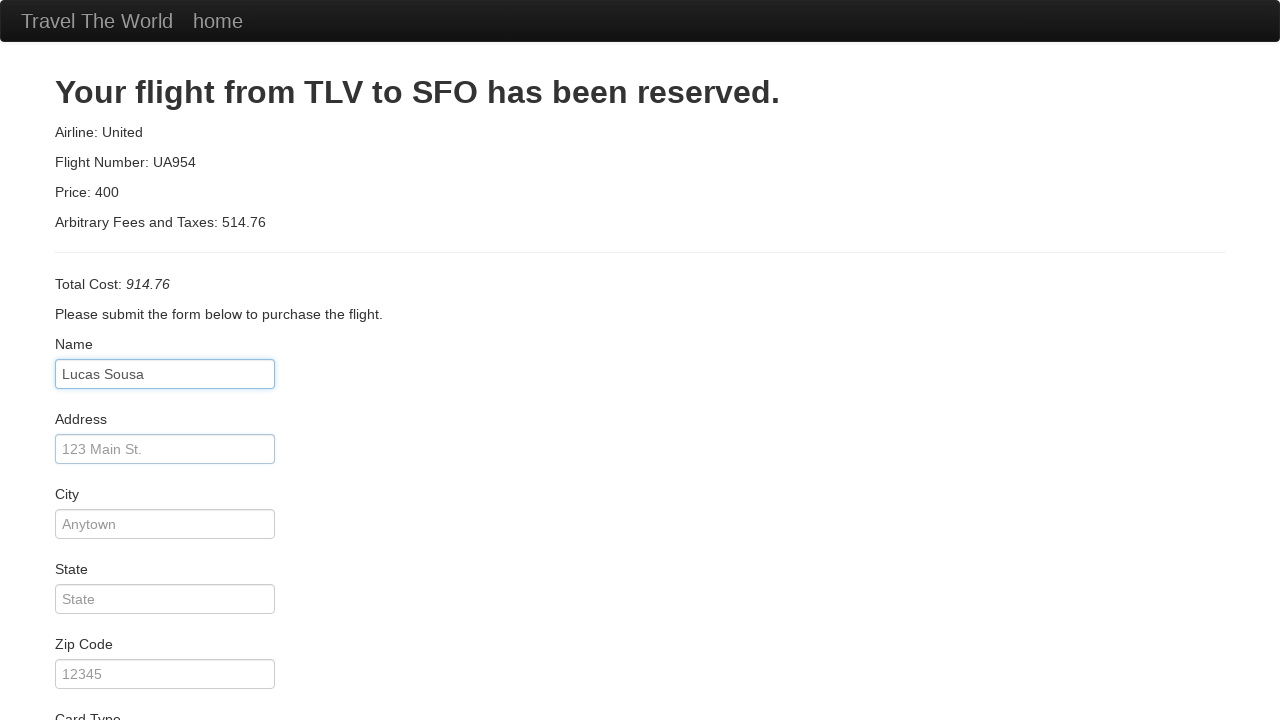

Entered address 'Rua Random' on #address
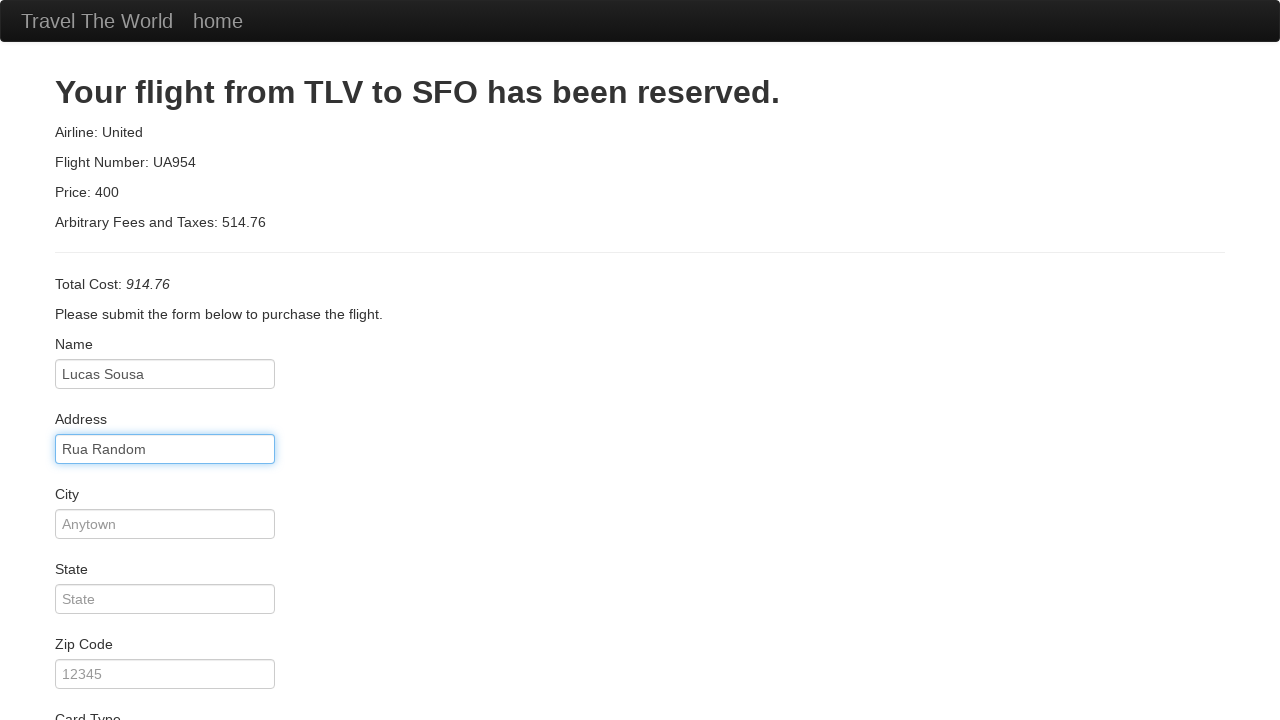

Clicked city field at (165, 524) on #city
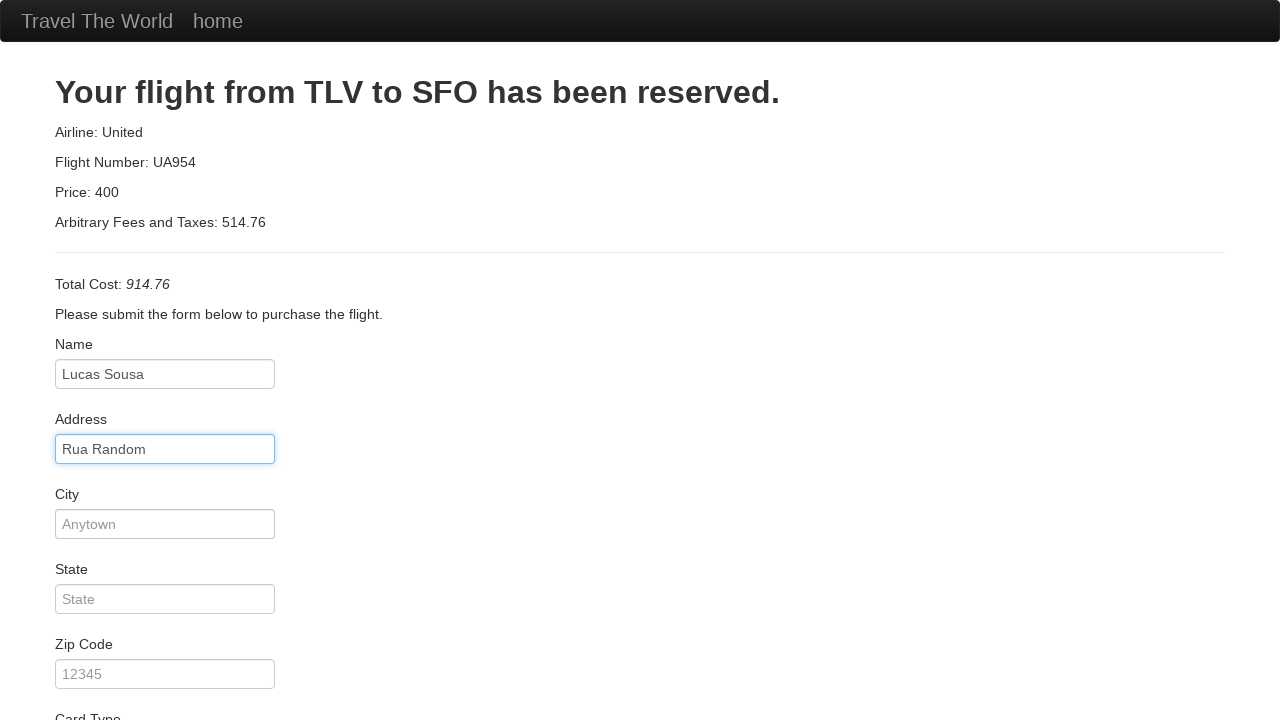

Entered city 'Vila Nova de Foz Côa' on #city
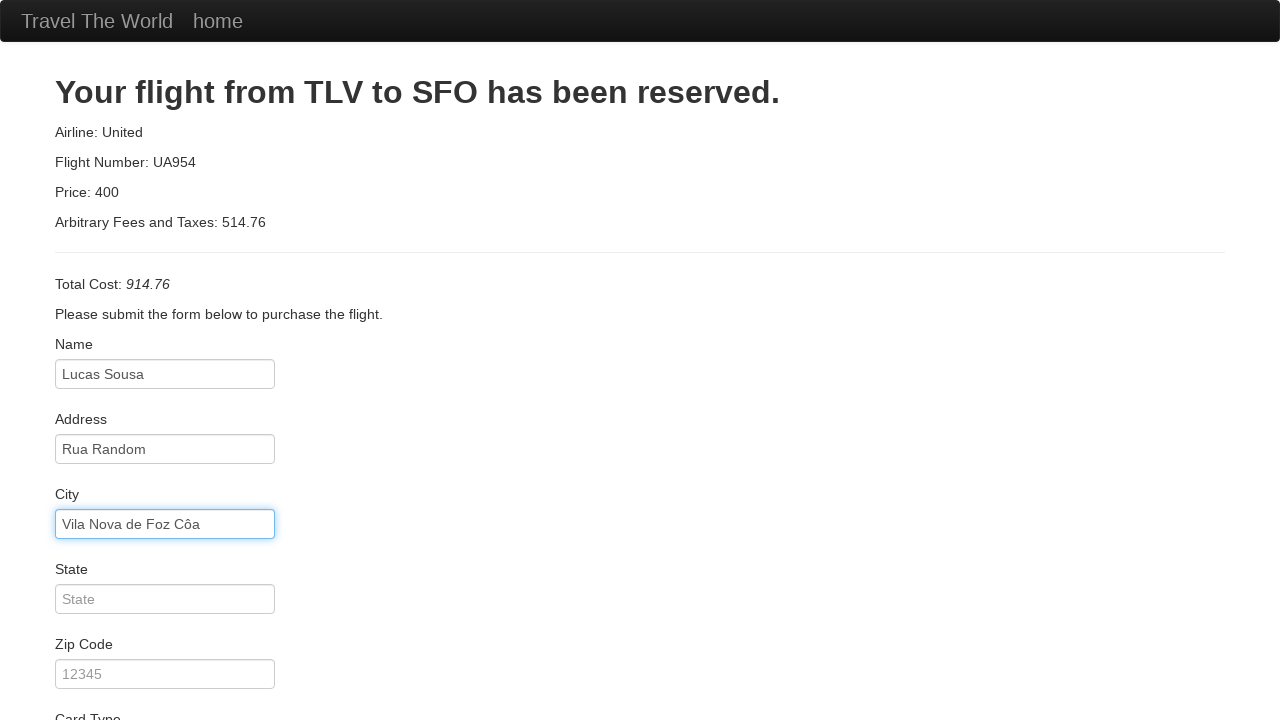

Entered zip code '5150-576' on #zipCode
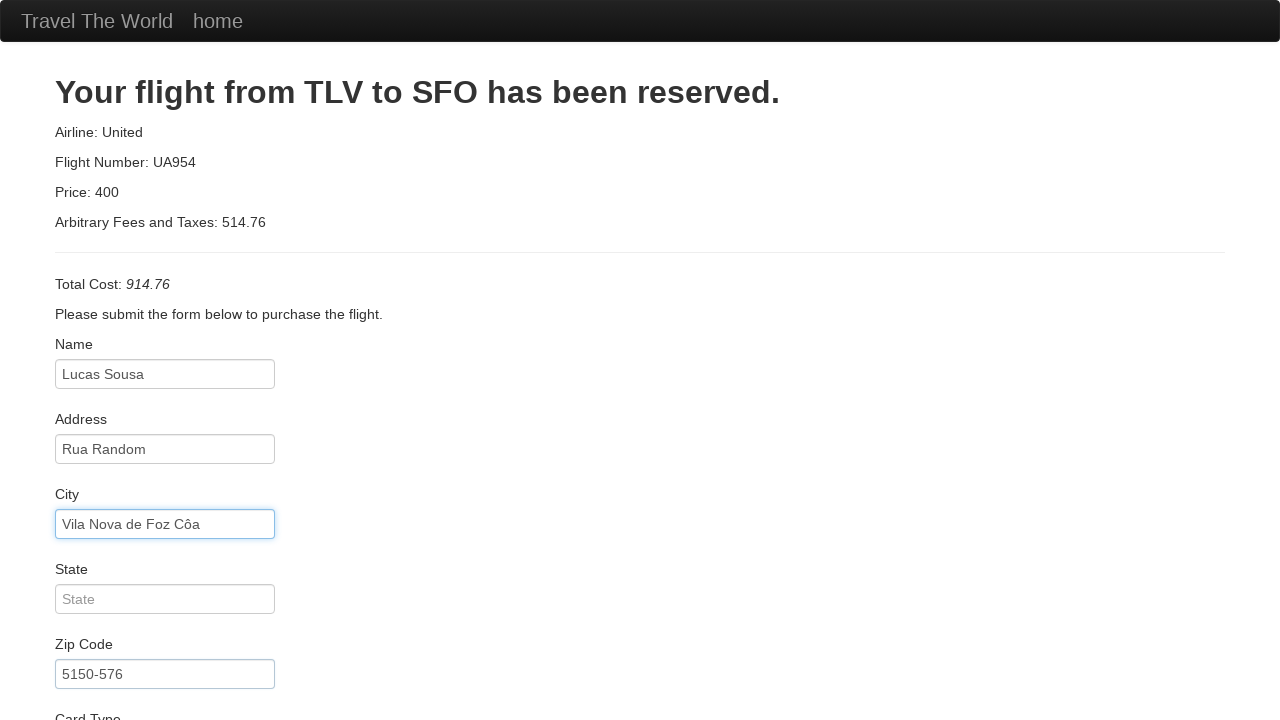

Clicked state field at (165, 599) on #state
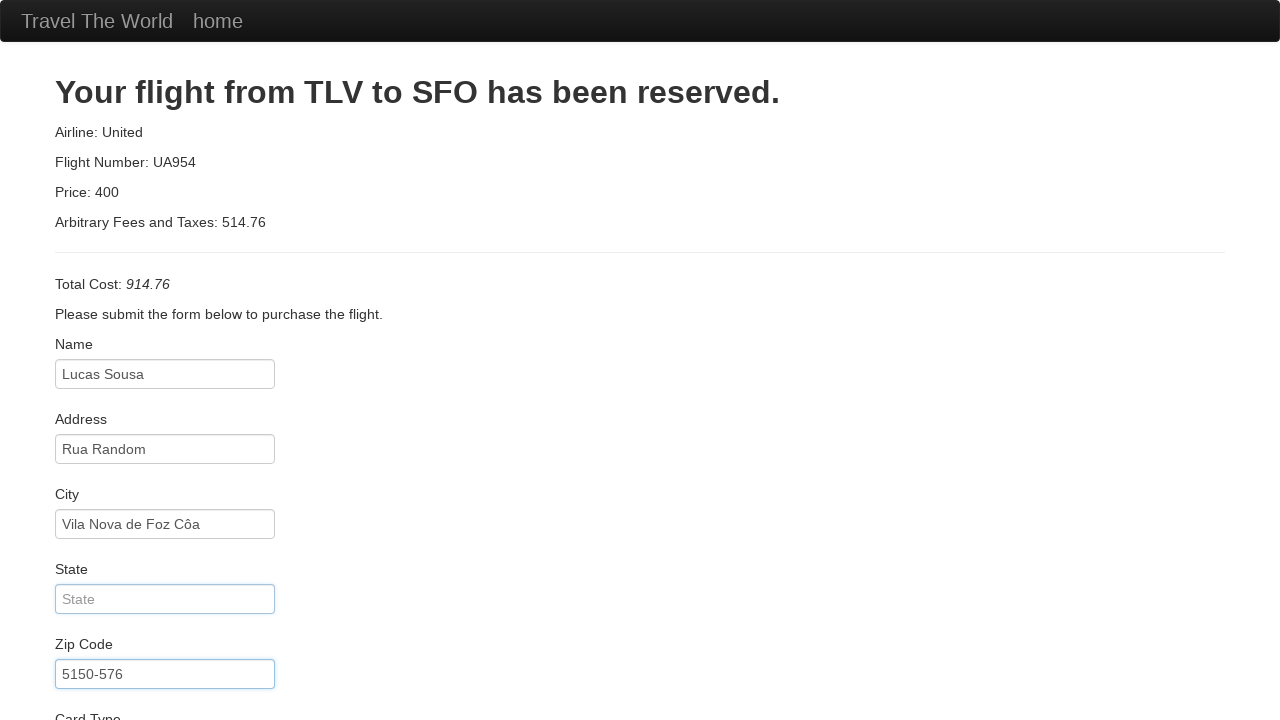

Entered state 'Portugal' on #state
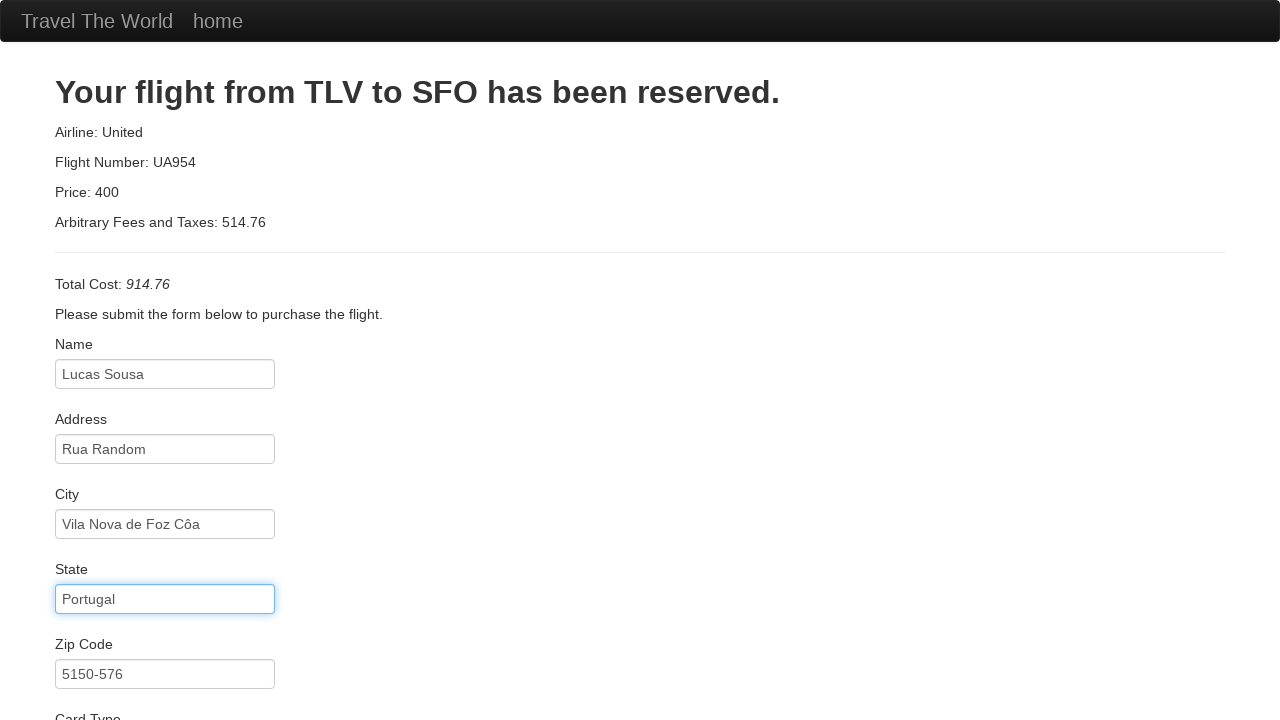

Clicked credit card number field at (165, 380) on #creditCardNumber
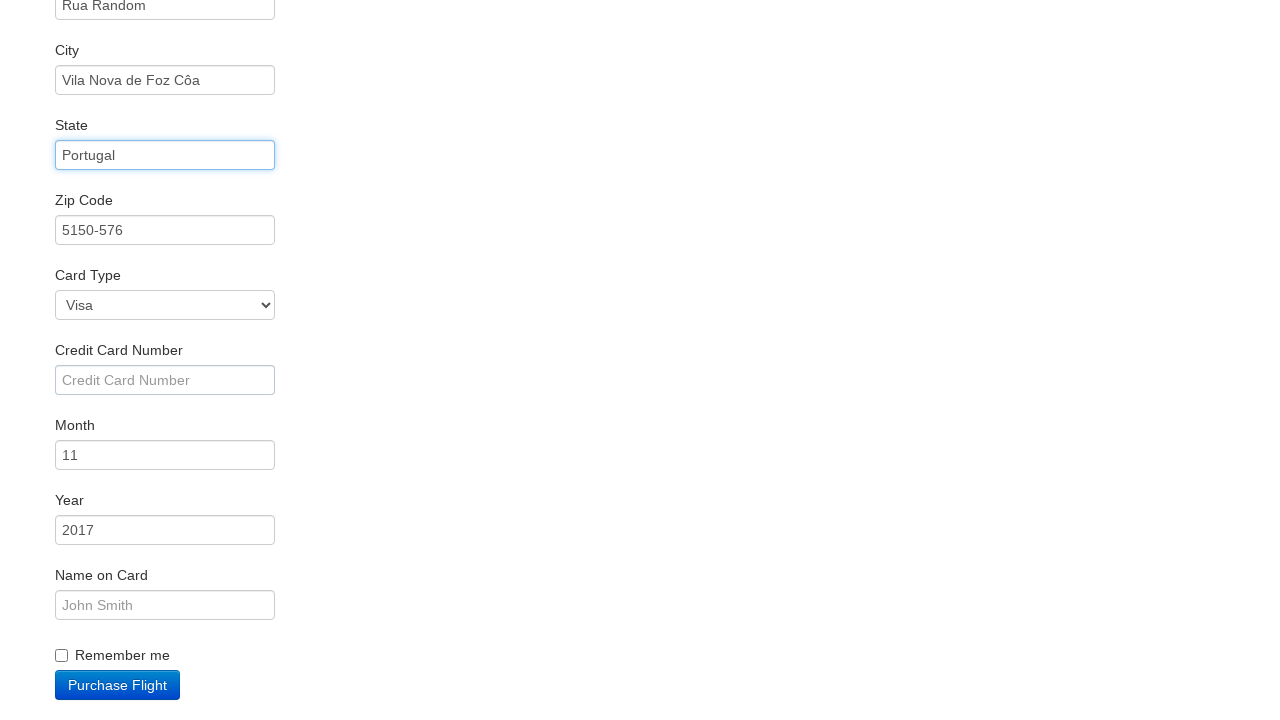

Entered credit card number on #creditCardNumber
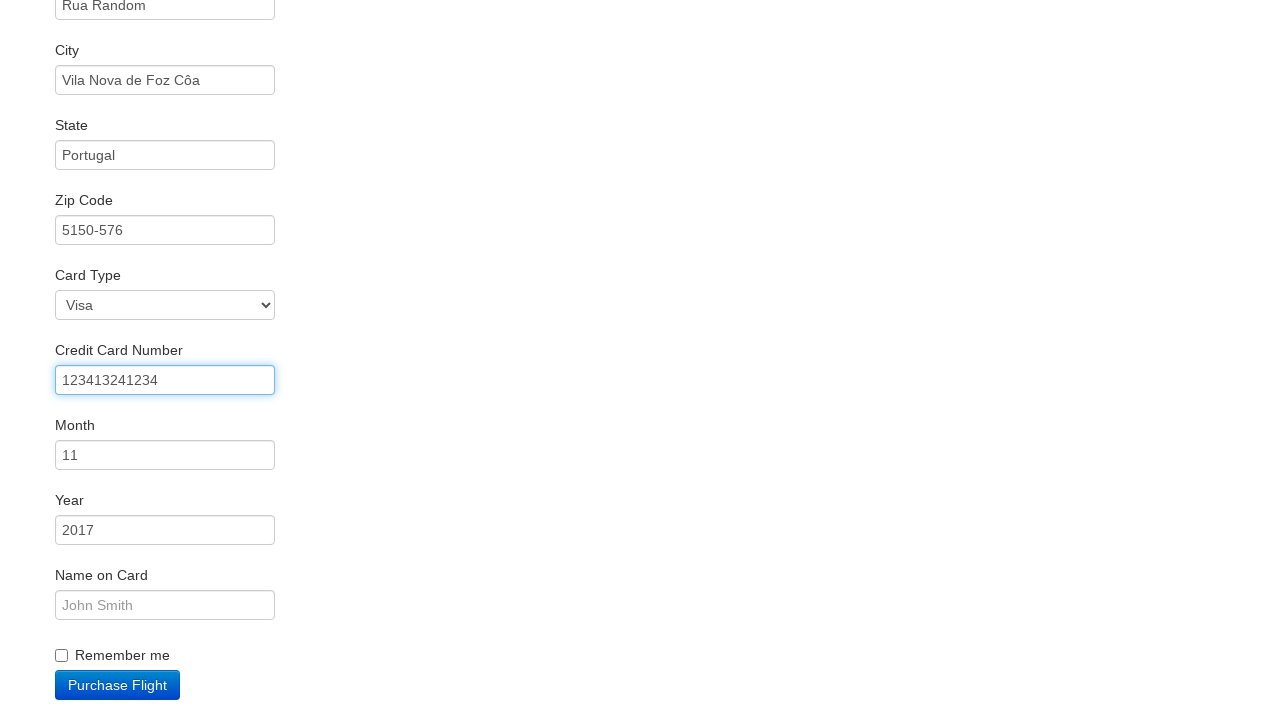

Clicked credit card month field at (165, 455) on #creditCardMonth
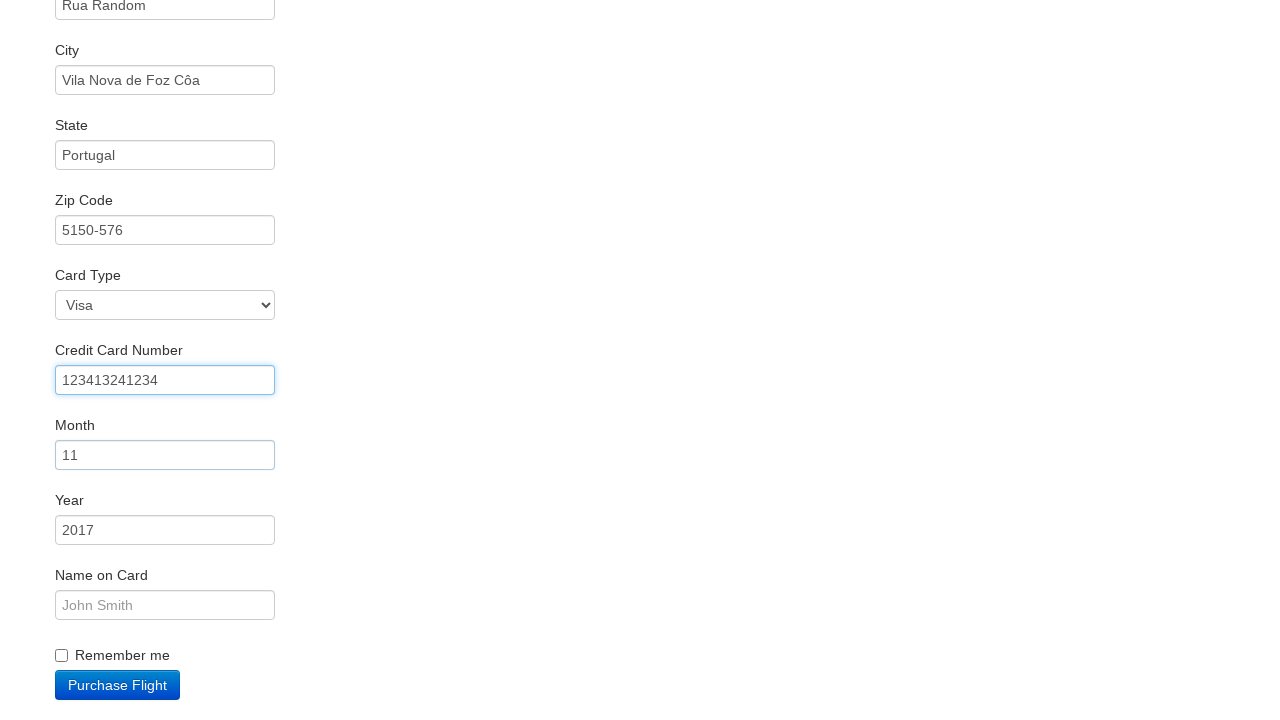

Clicked credit card year field at (165, 530) on #creditCardYear
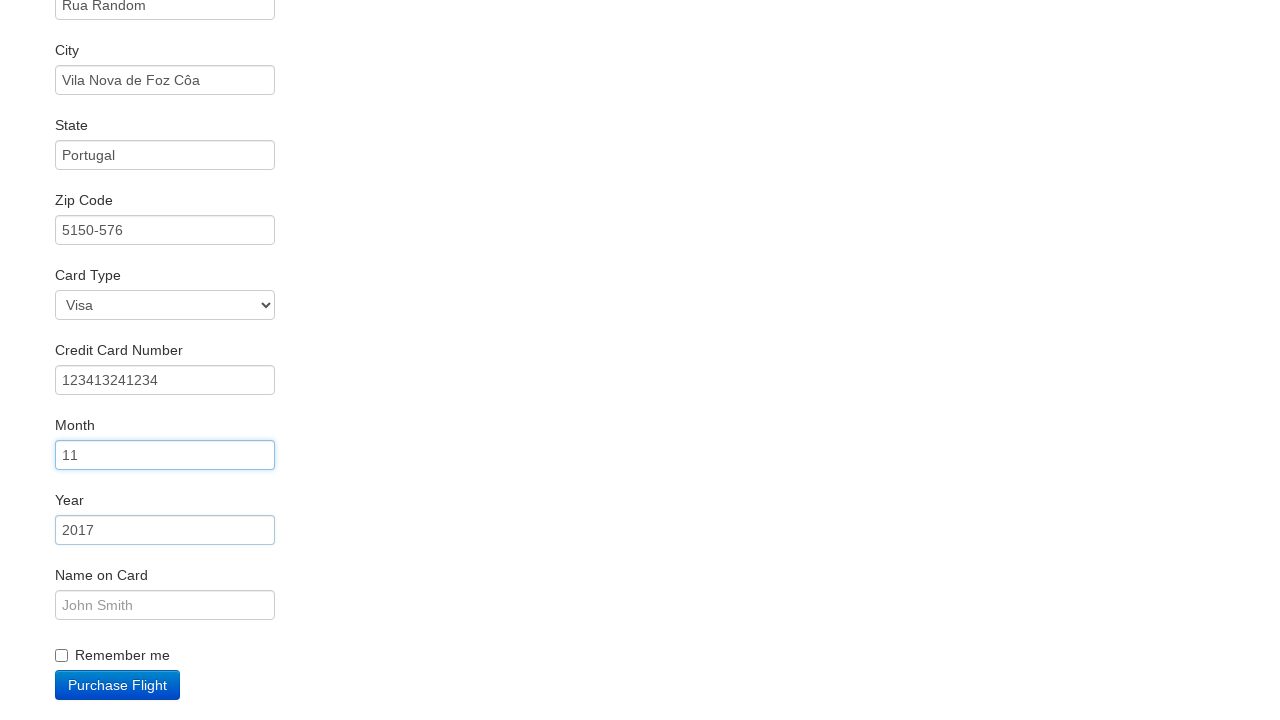

Clicked name on card field at (165, 605) on #nameOnCard
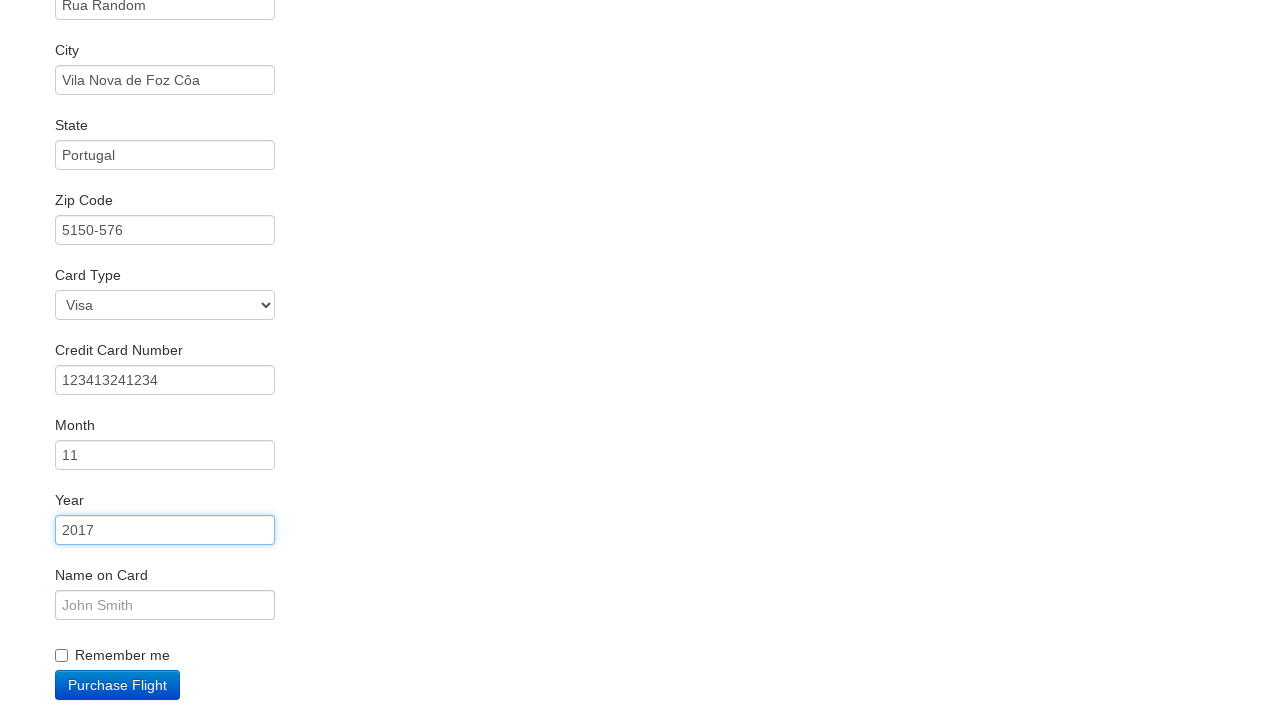

Entered name on card 'Lucas Sousa' on #nameOnCard
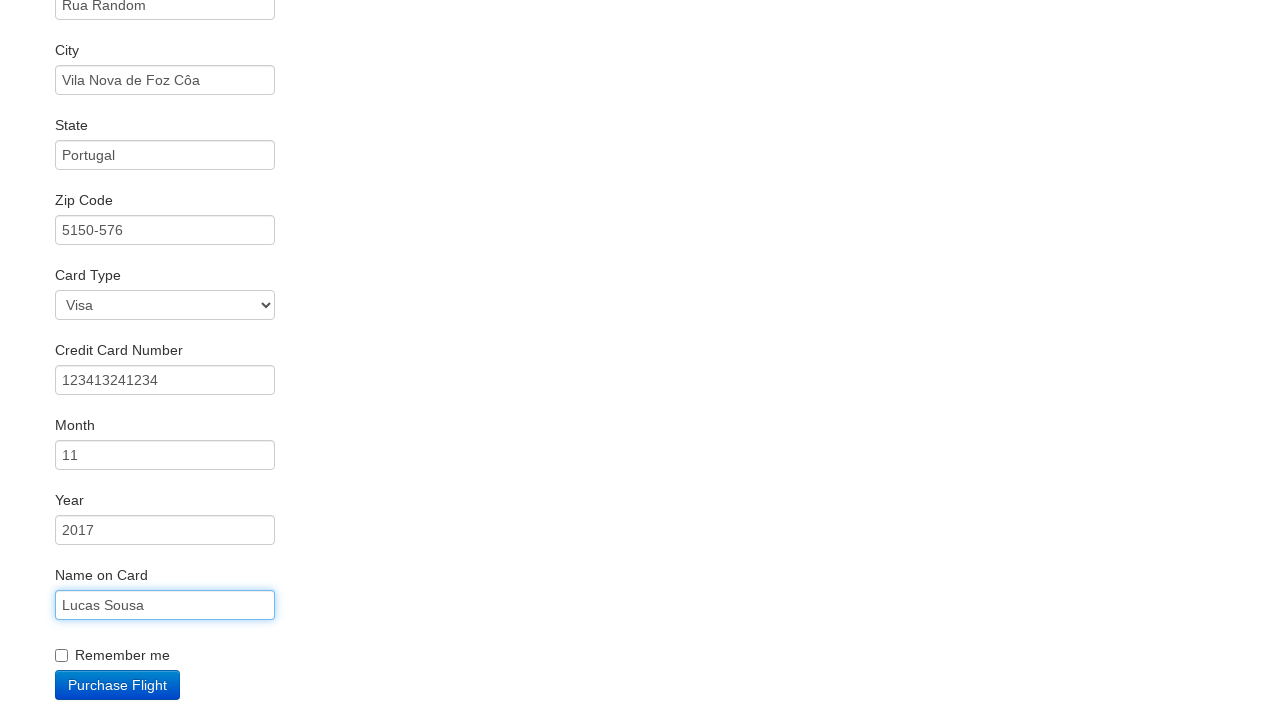

Clicked Purchase Flight button at (118, 685) on .btn-primary
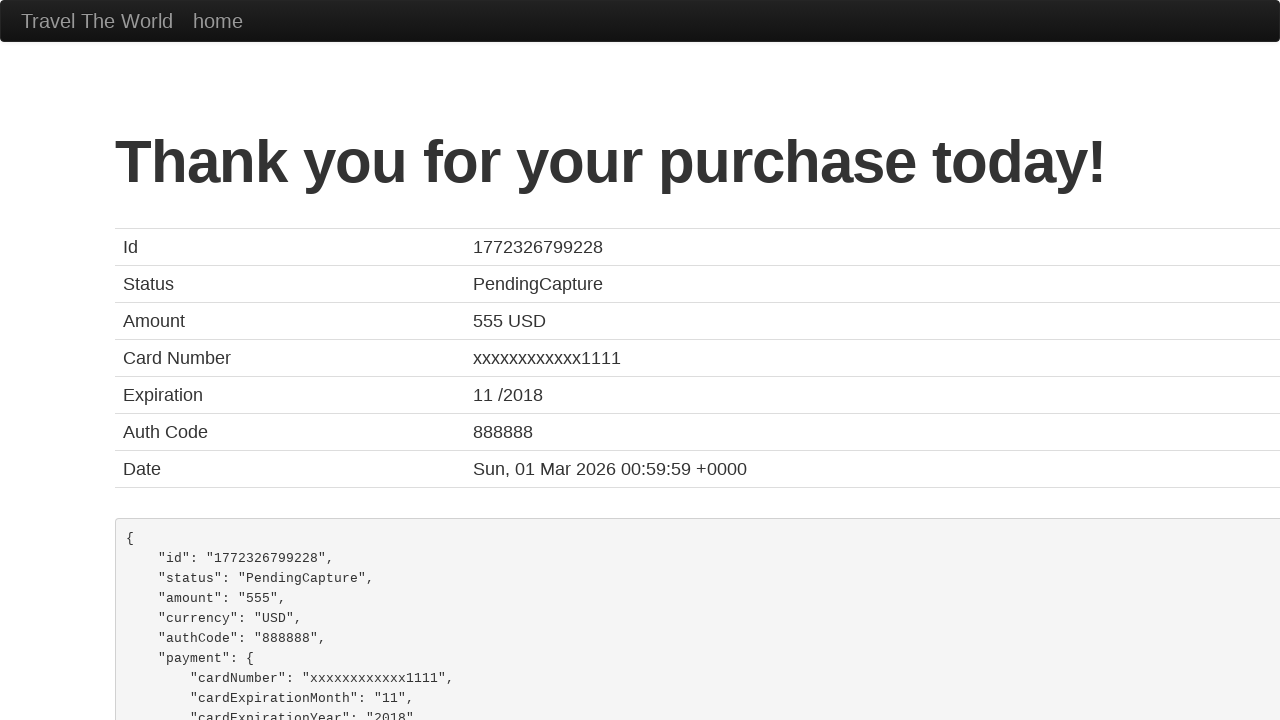

Confirmation page loaded successfully
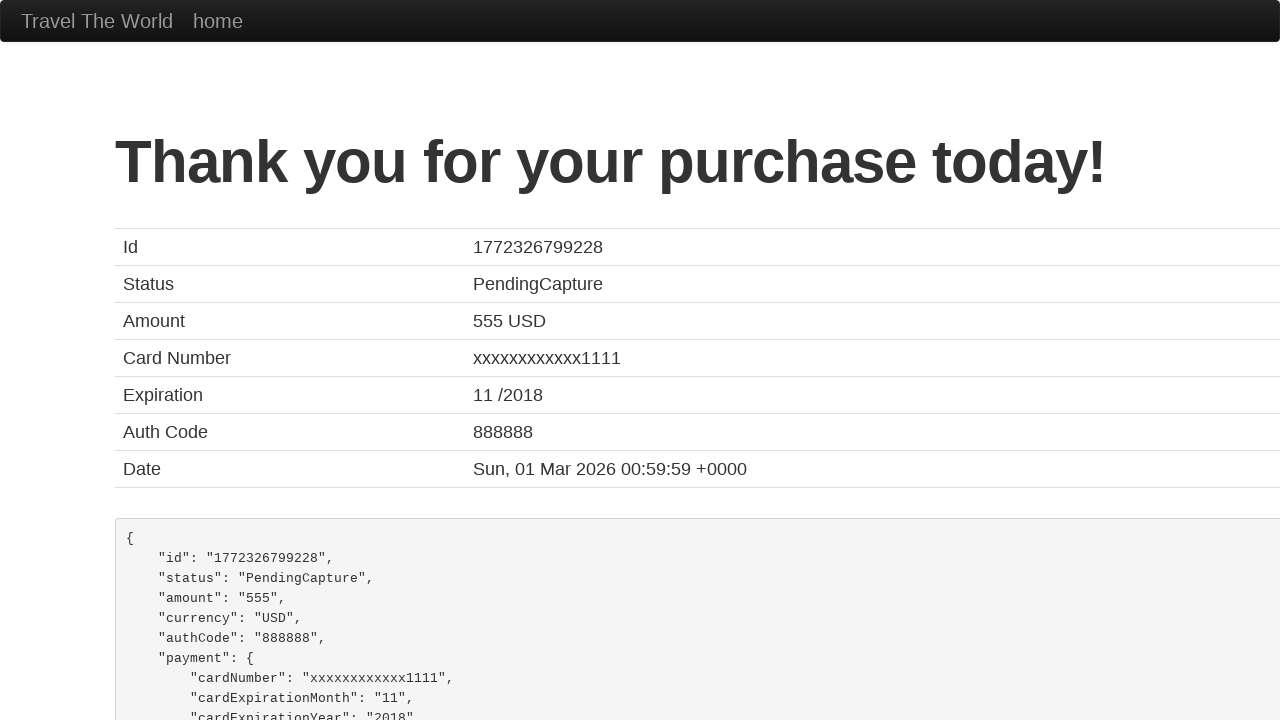

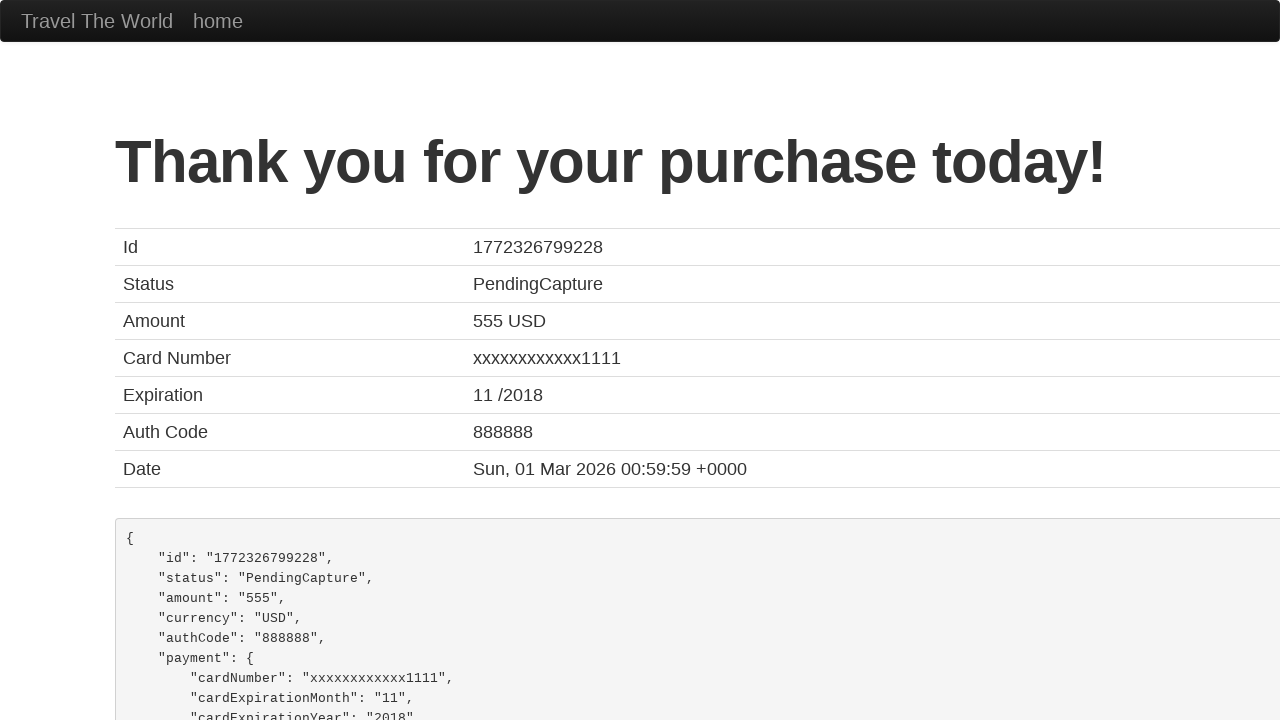